Tests navigation and link interaction on a practice automation page by counting links in different sections, opening footer column links in new tabs, and switching between tabs to verify pages load correctly

Starting URL: https://www.rahulshettyacademy.com/AutomationPractice/

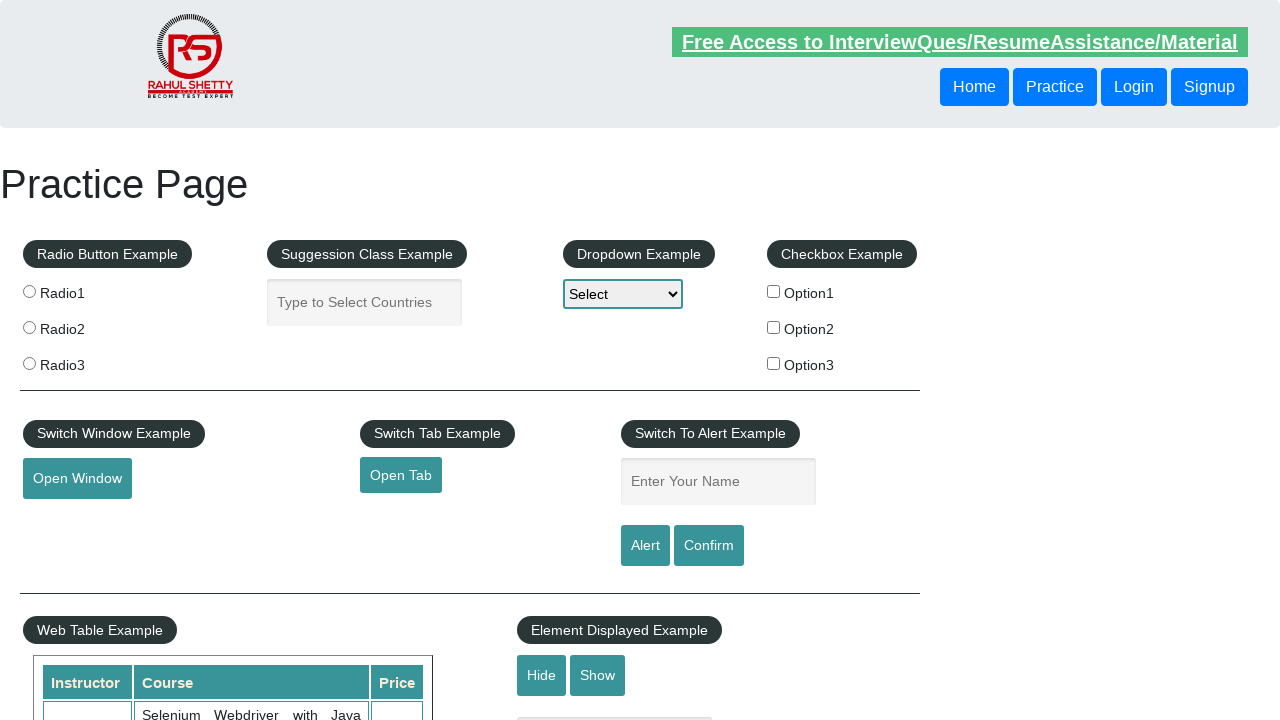

Counted total links on page: 27
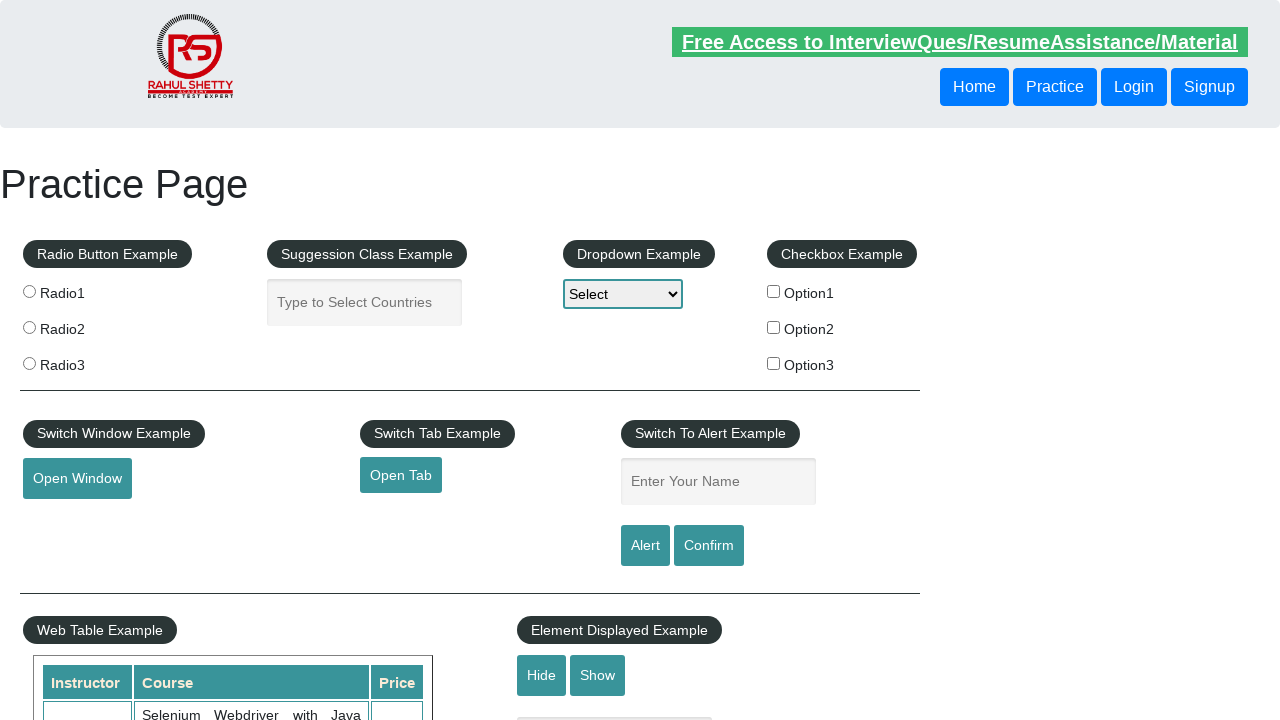

Located footer section with ID #gf-BIG
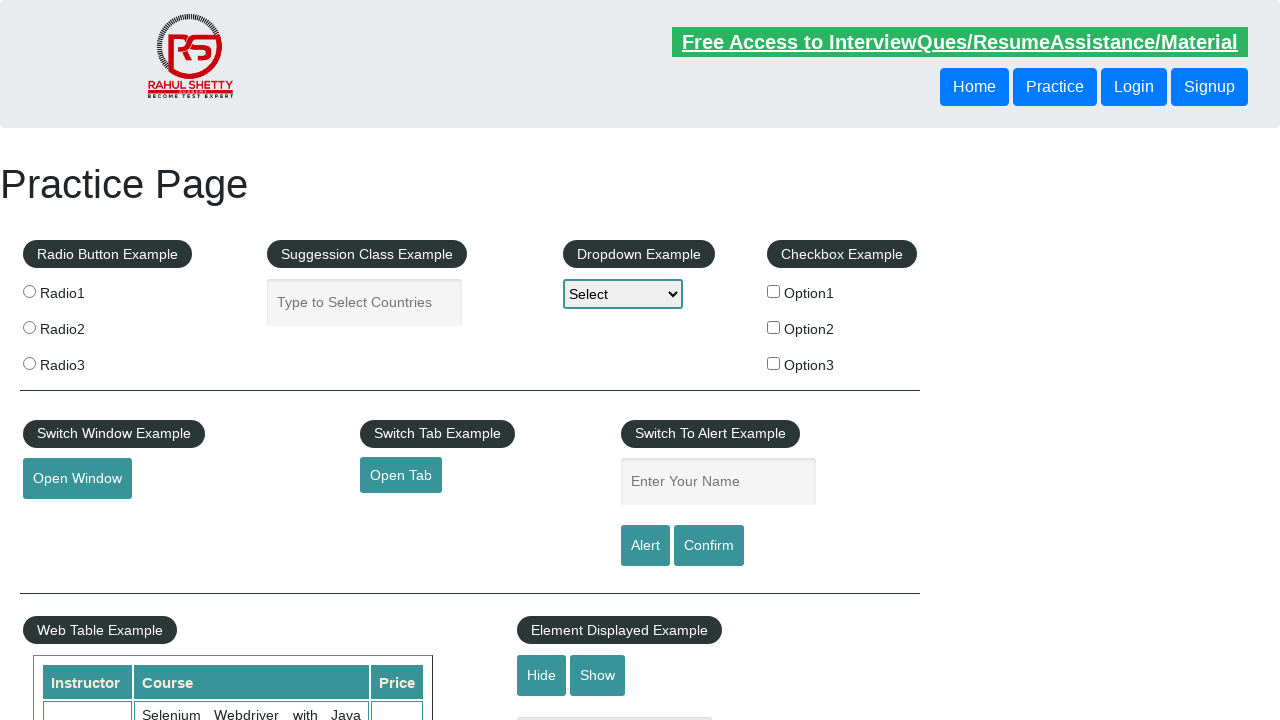

Counted footer links: 20
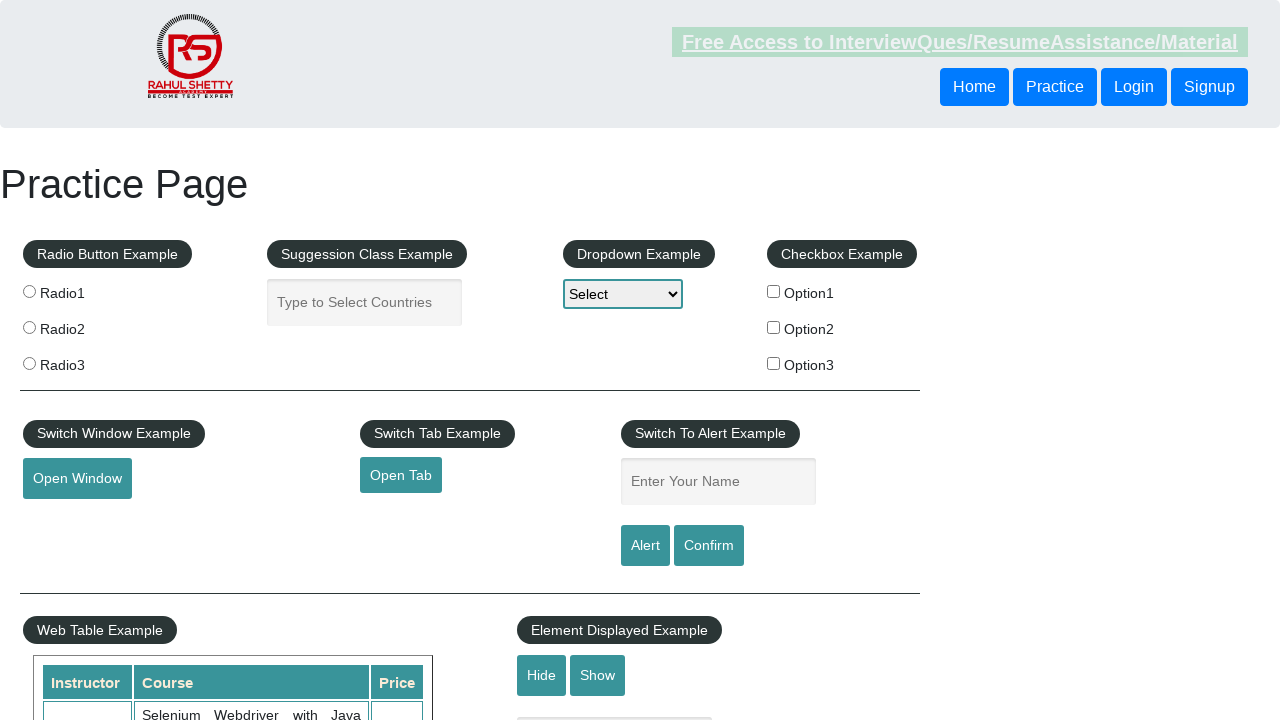

Located first column of footer
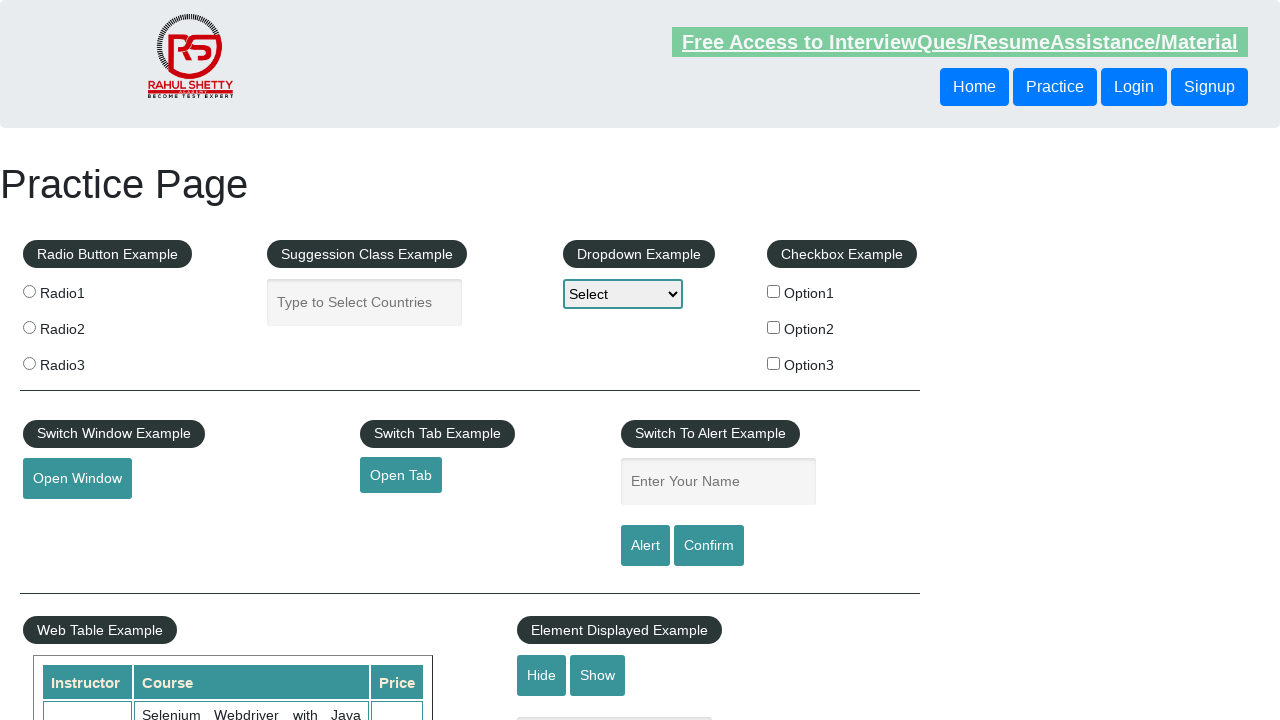

Counted links in first column: 5
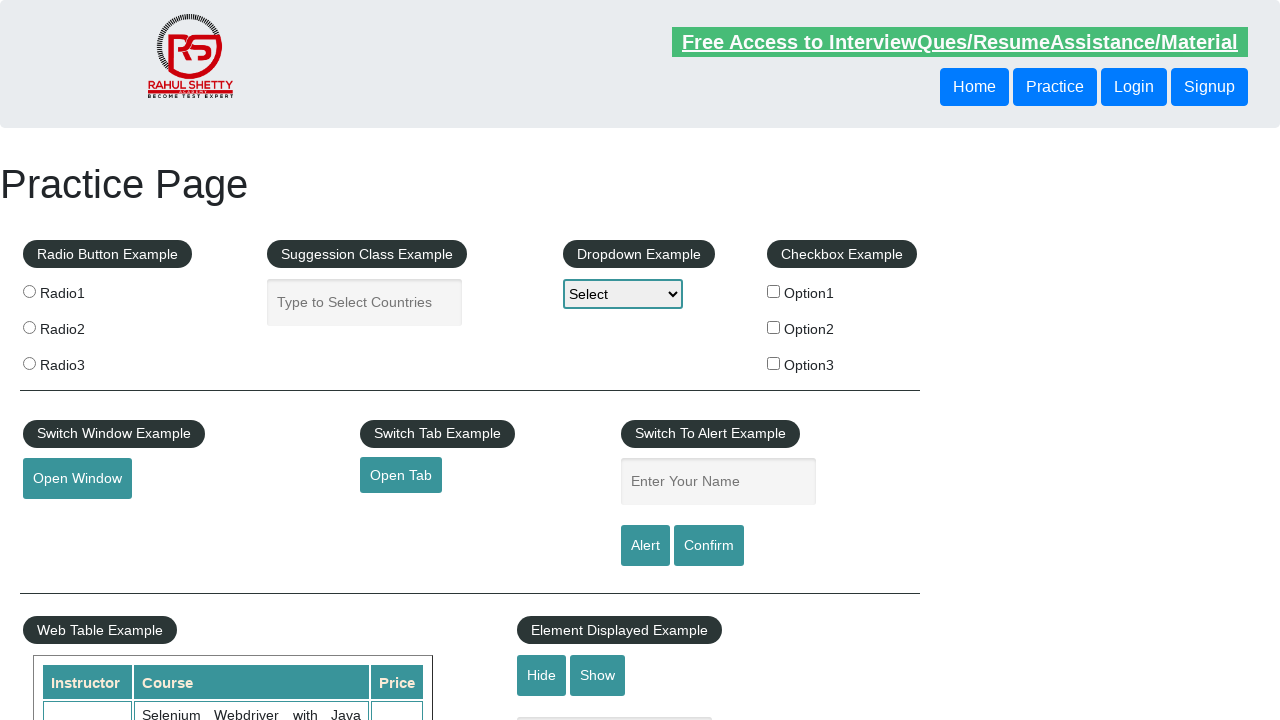

Opened footer column link 1 in new tab using Ctrl+Click at (68, 520) on #gf-BIG >> xpath=//table/tbody/tr/td[1]/ul >> a >> nth=1
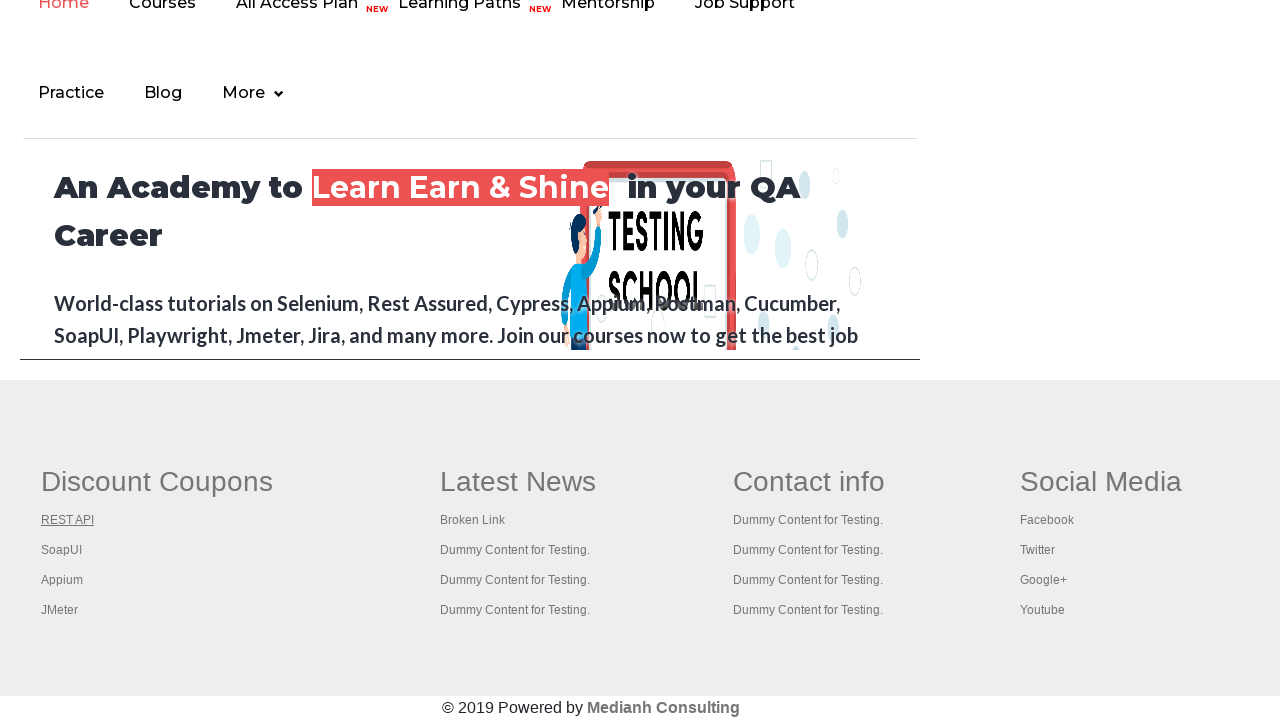

Opened footer column link 2 in new tab using Ctrl+Click at (62, 550) on #gf-BIG >> xpath=//table/tbody/tr/td[1]/ul >> a >> nth=2
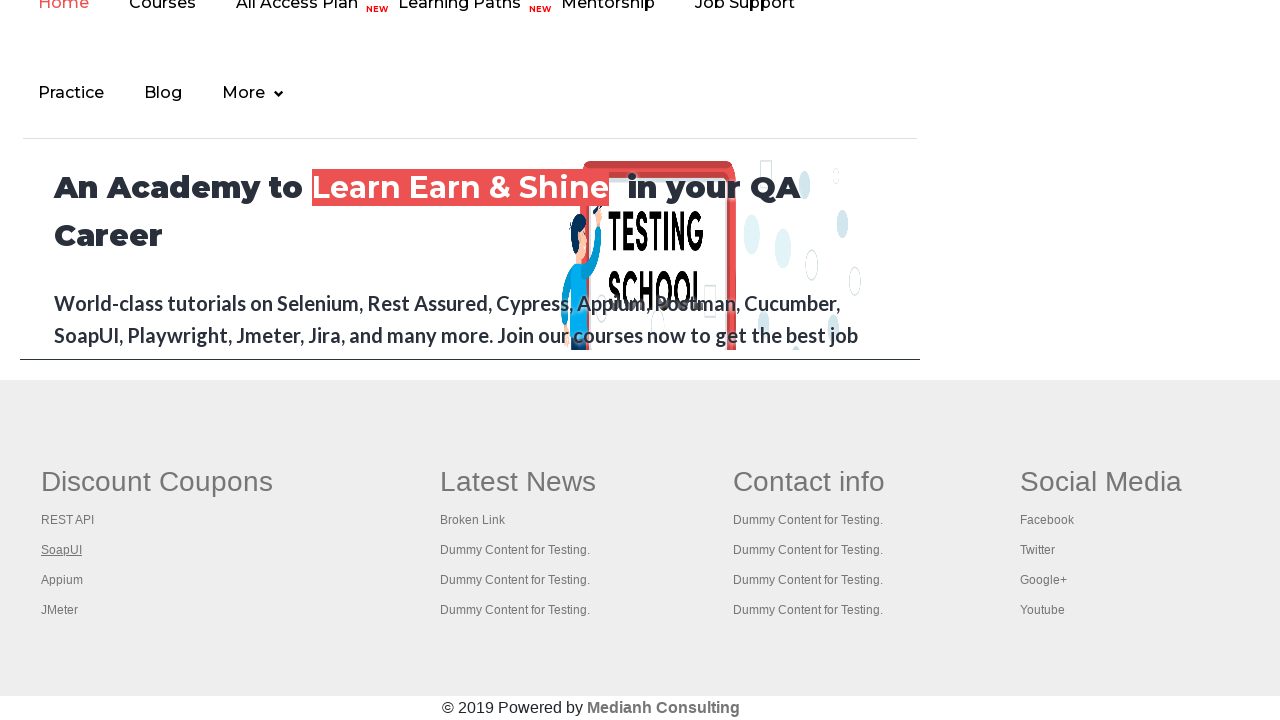

Opened footer column link 3 in new tab using Ctrl+Click at (62, 580) on #gf-BIG >> xpath=//table/tbody/tr/td[1]/ul >> a >> nth=3
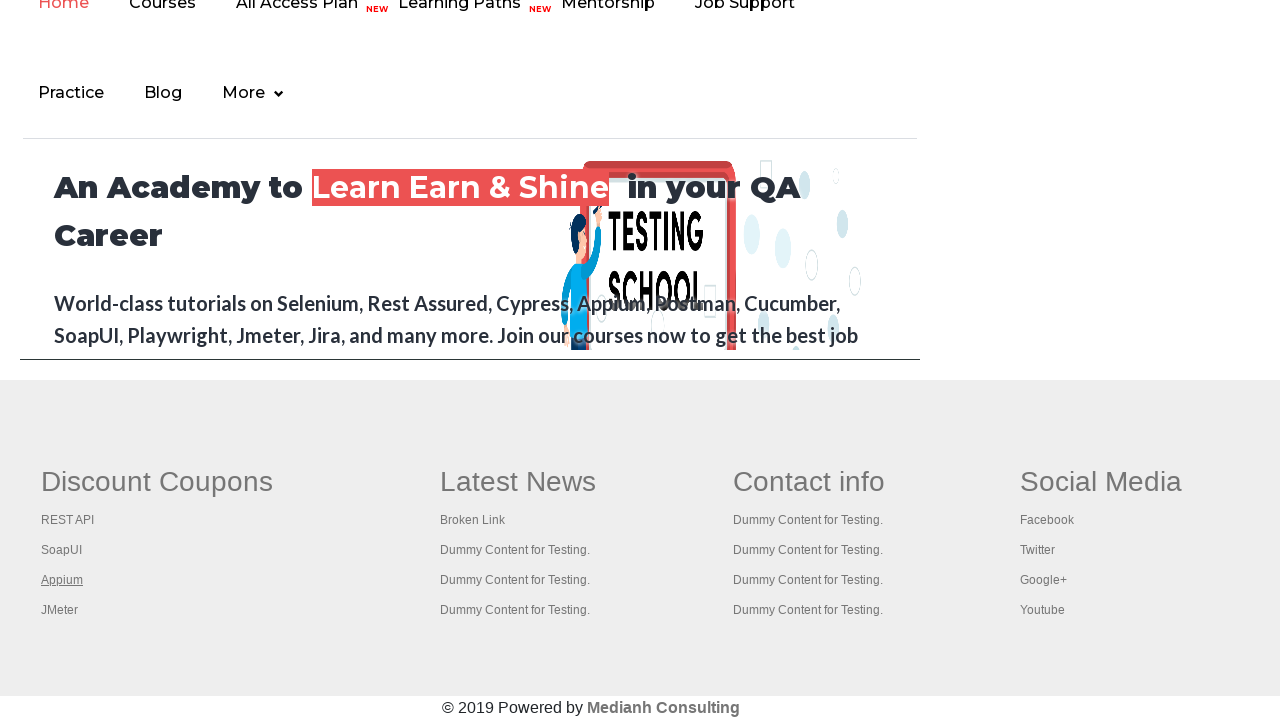

Opened footer column link 4 in new tab using Ctrl+Click at (60, 610) on #gf-BIG >> xpath=//table/tbody/tr/td[1]/ul >> a >> nth=4
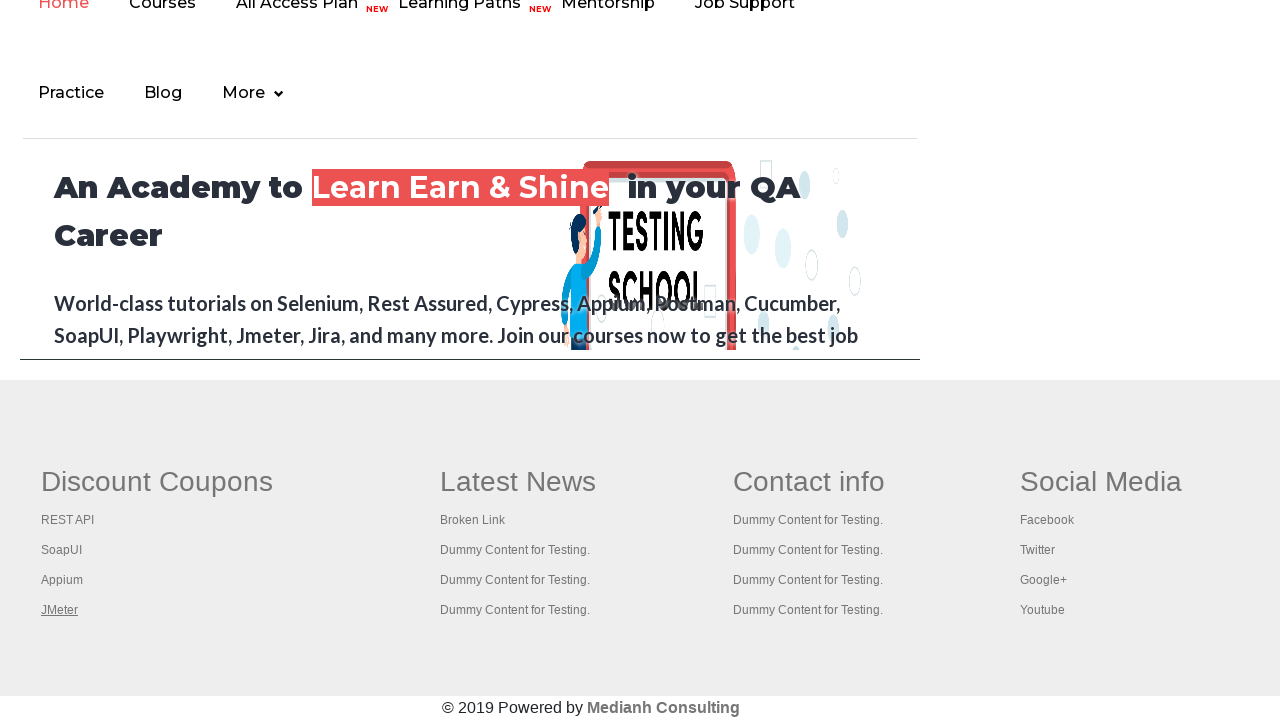

Retrieved all open pages/tabs: 5 total
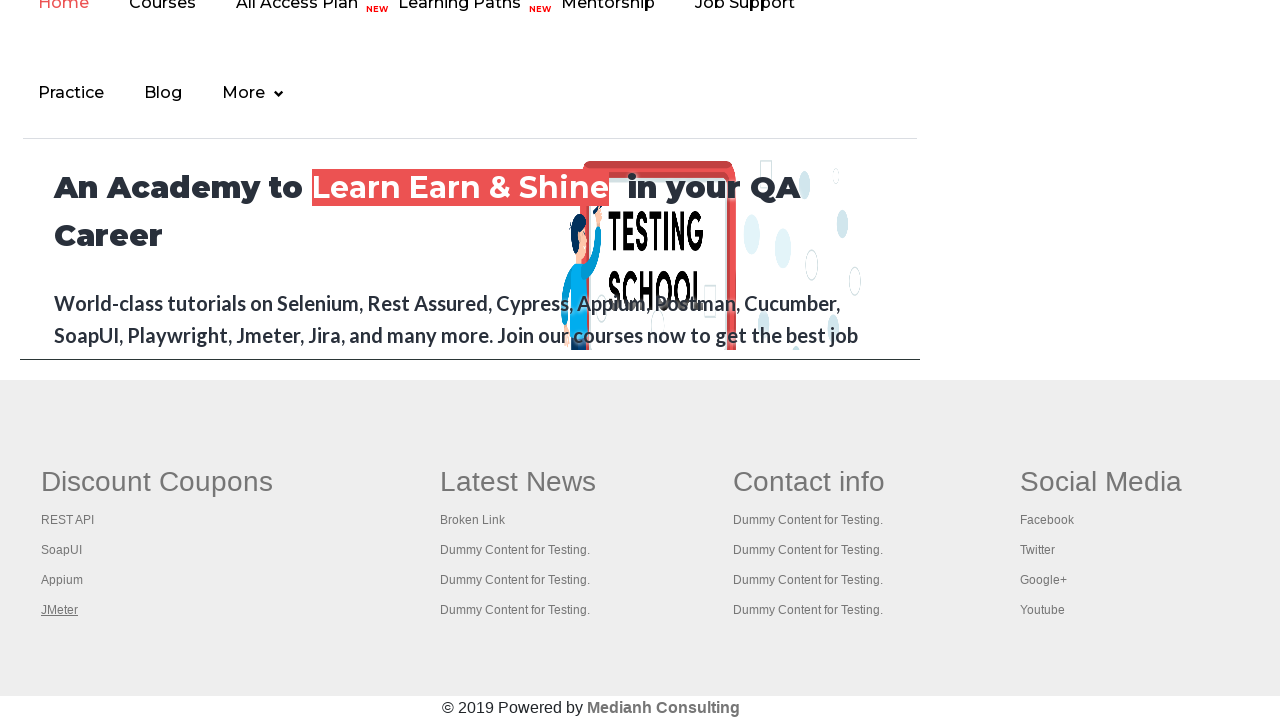

Switched to tab with title: Practice Page
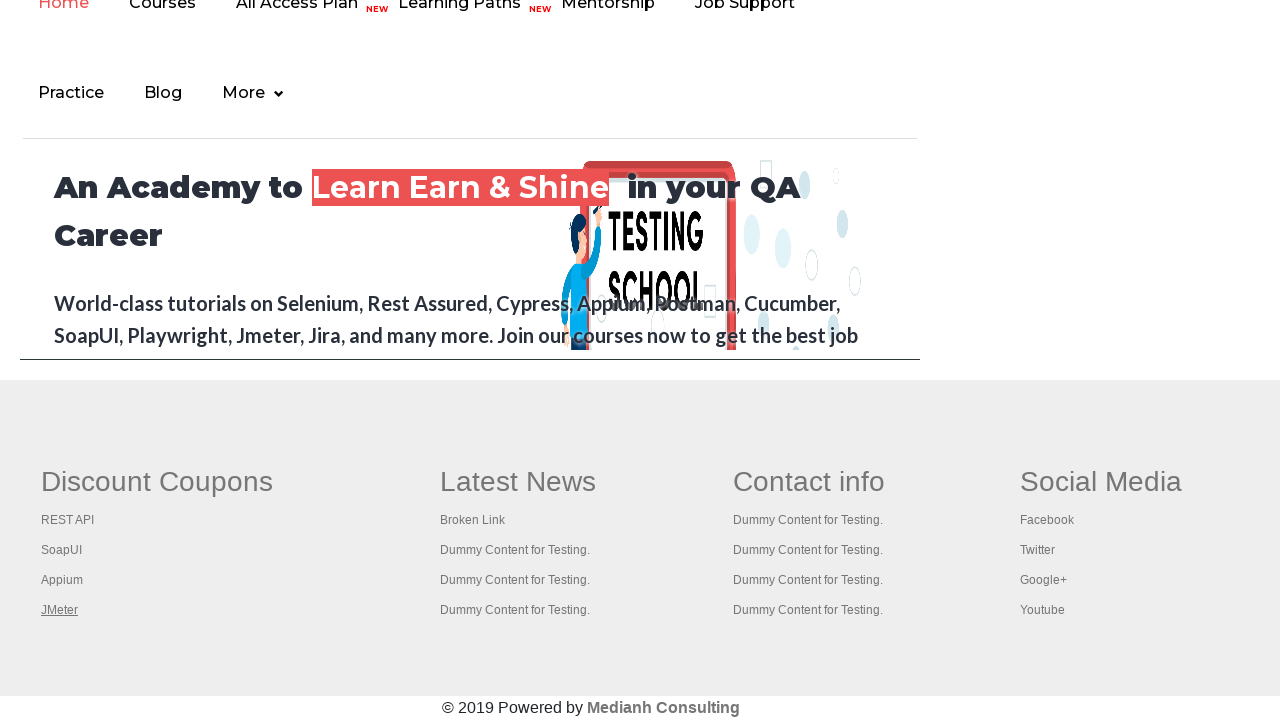

Switched to tab with title: REST API Tutorial
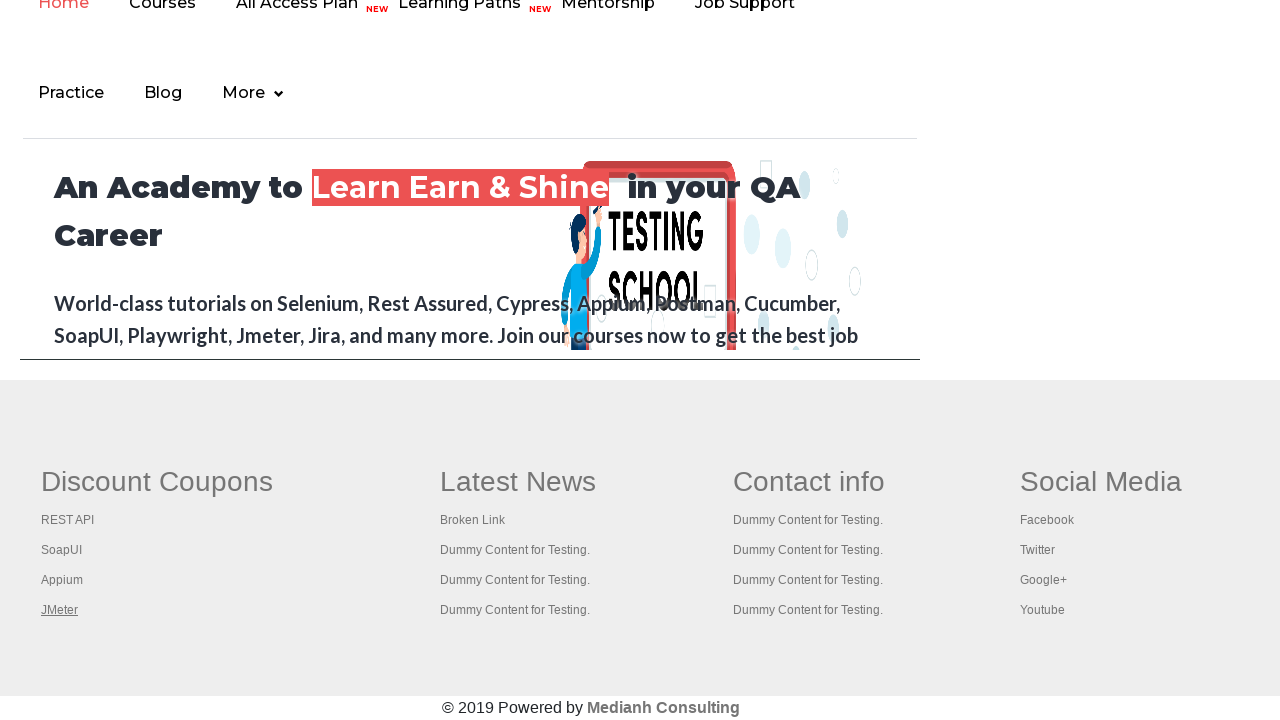

Switched to tab with title: The World’s Most Popular API Testing Tool | SoapUI
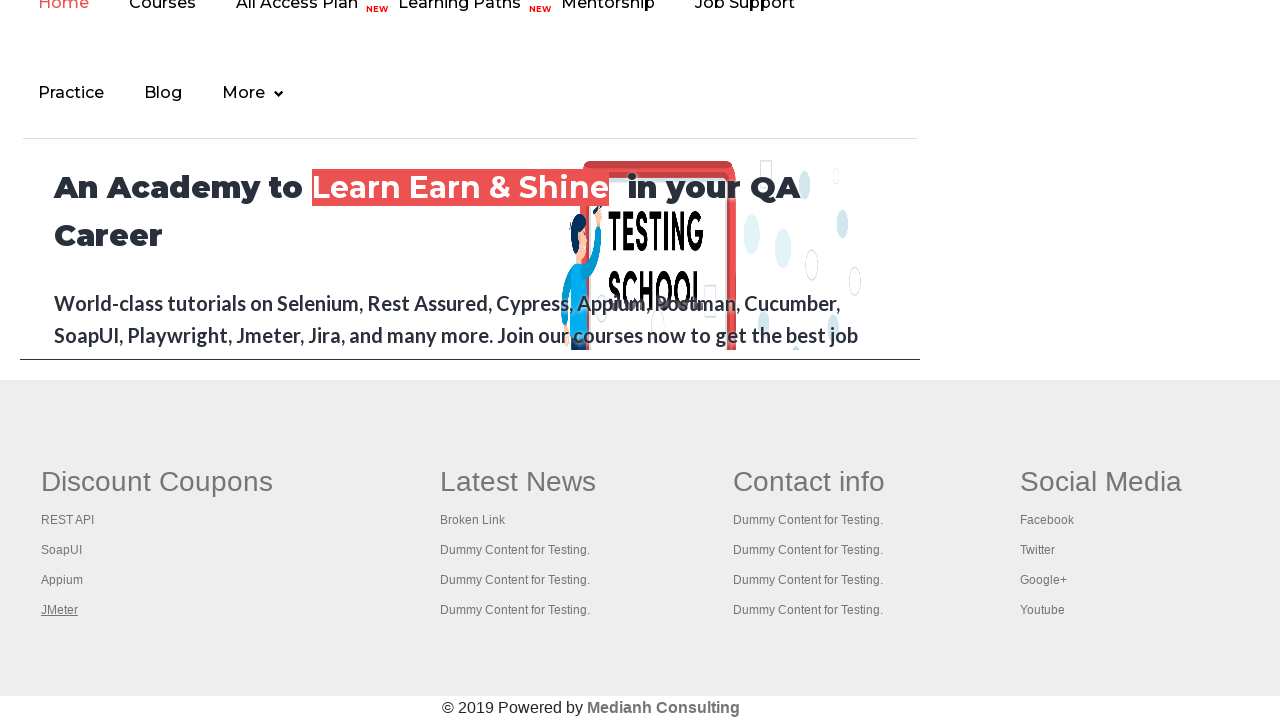

Switched to tab with title: 
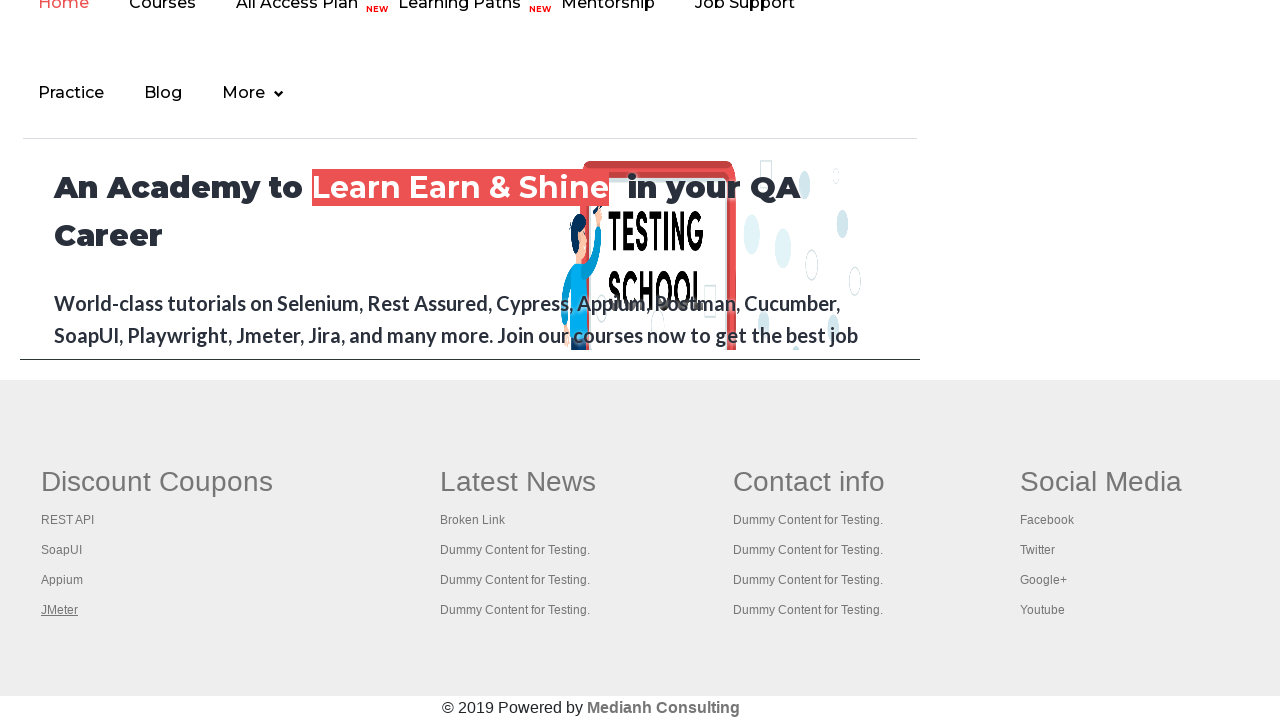

Switched to tab with title: Apache JMeter - Apache JMeter™
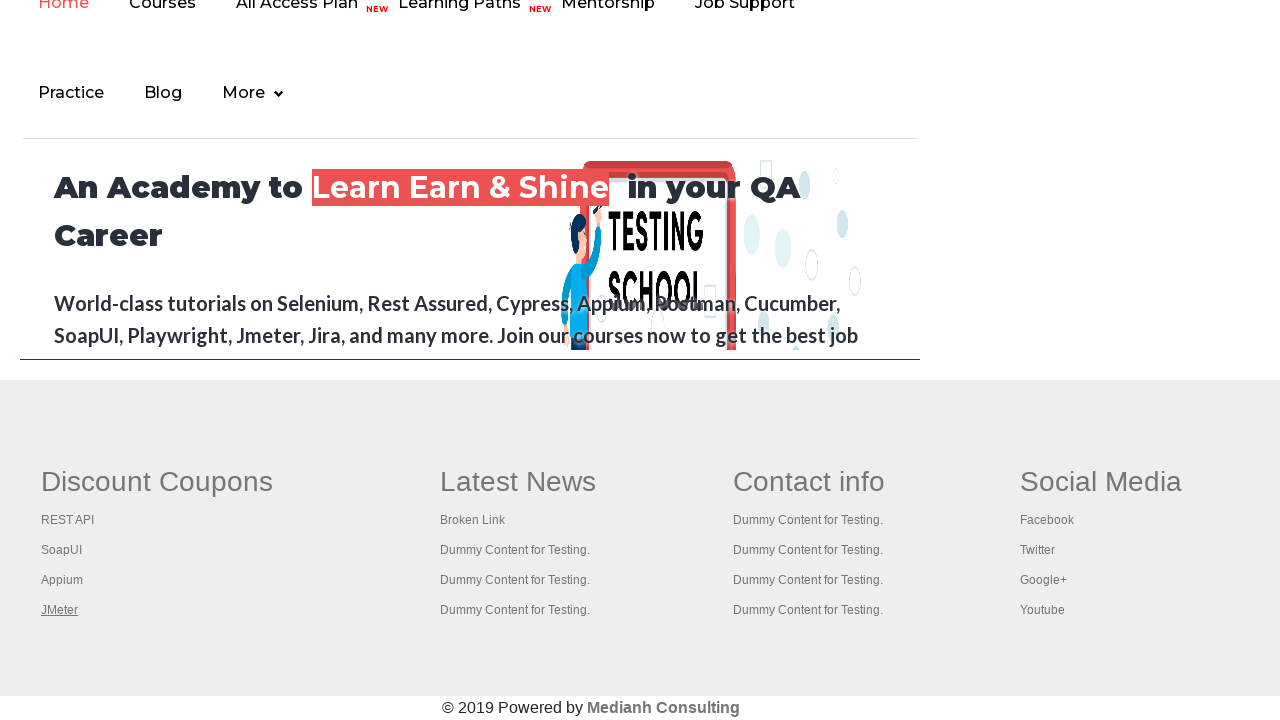

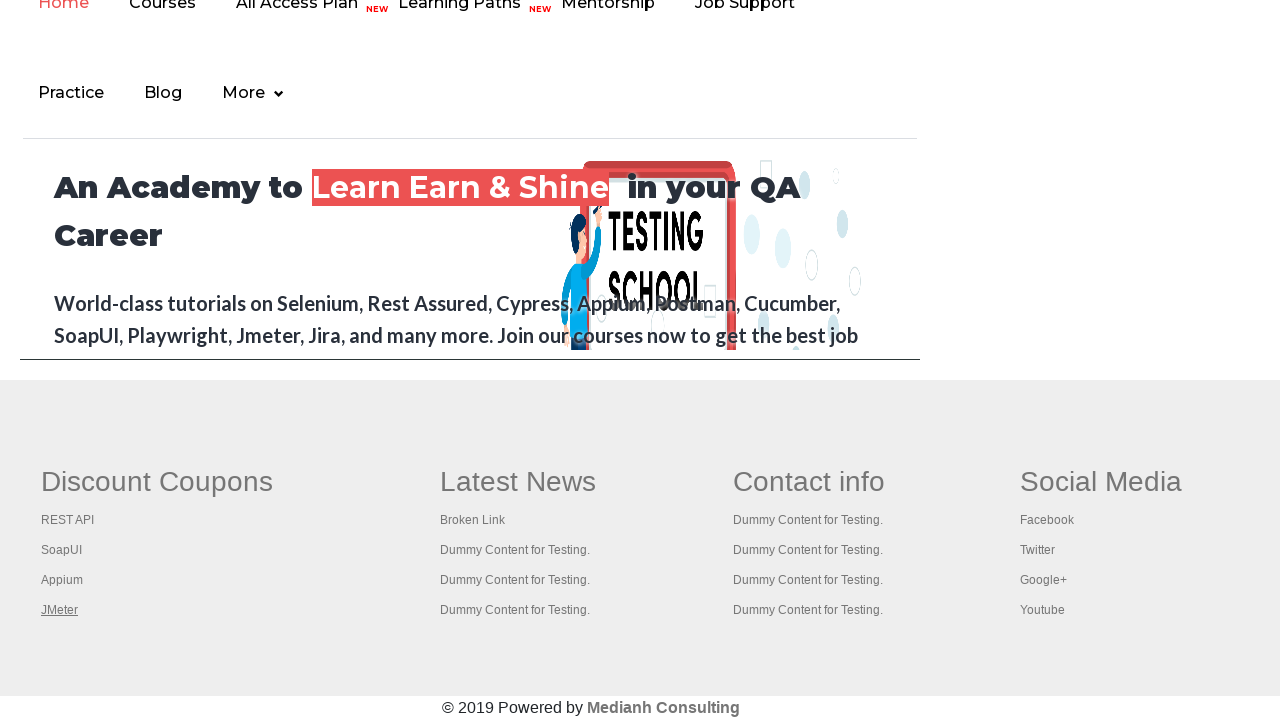